Tests handling of a JavaScript alert dialog by clicking an alert button and accepting the alert

Starting URL: https://testautomationpractice.blogspot.com

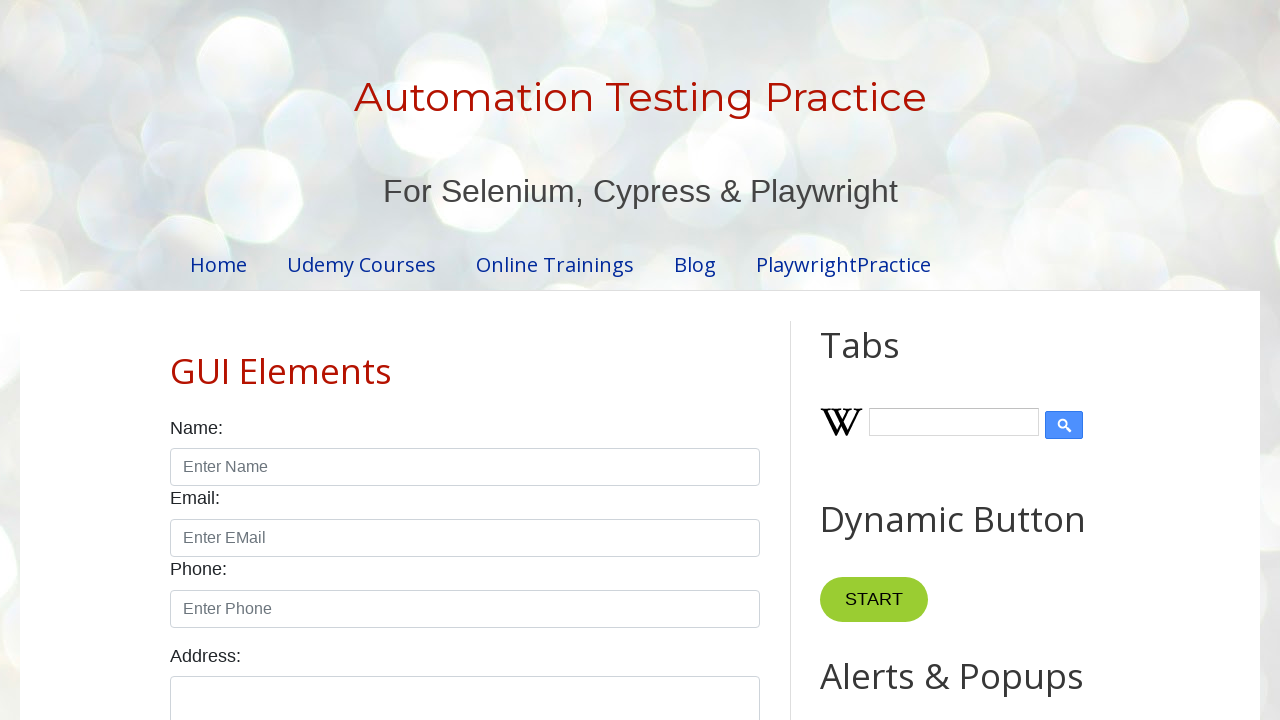

Set up dialog handler to accept alerts
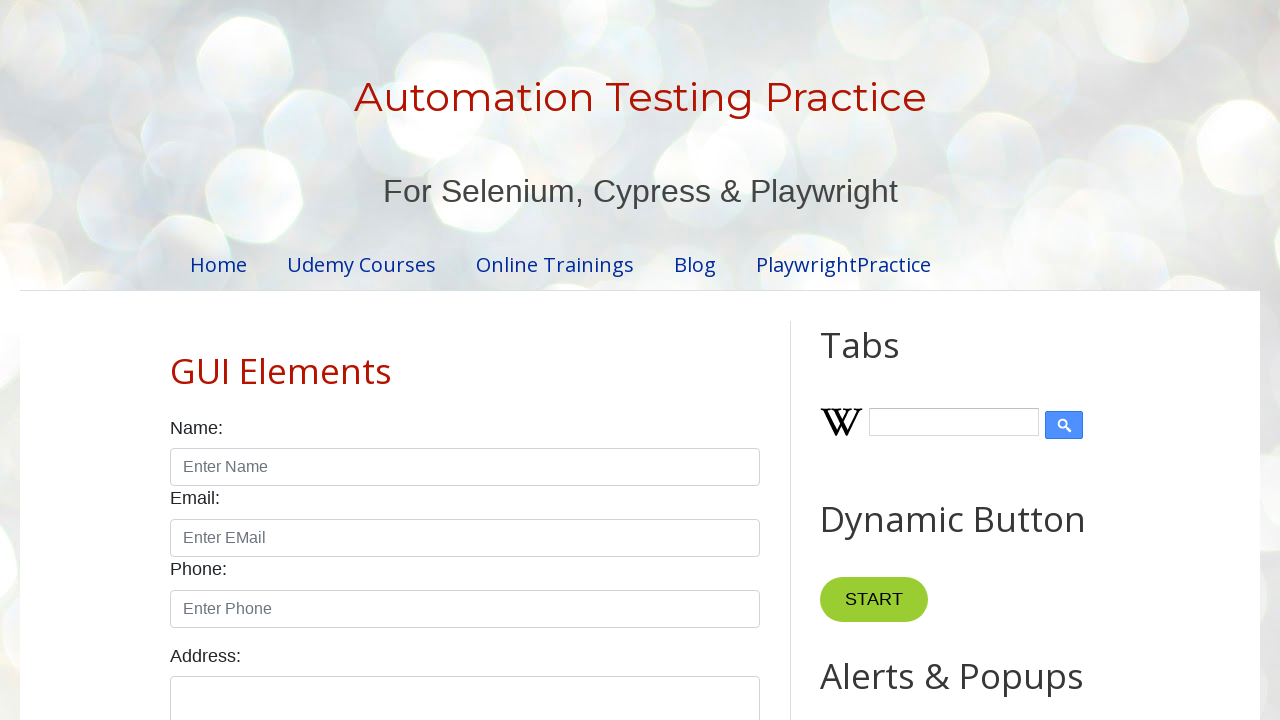

Clicked alert button at (888, 361) on xpath=//*[@id="HTML9"]/div[1]/button[1]
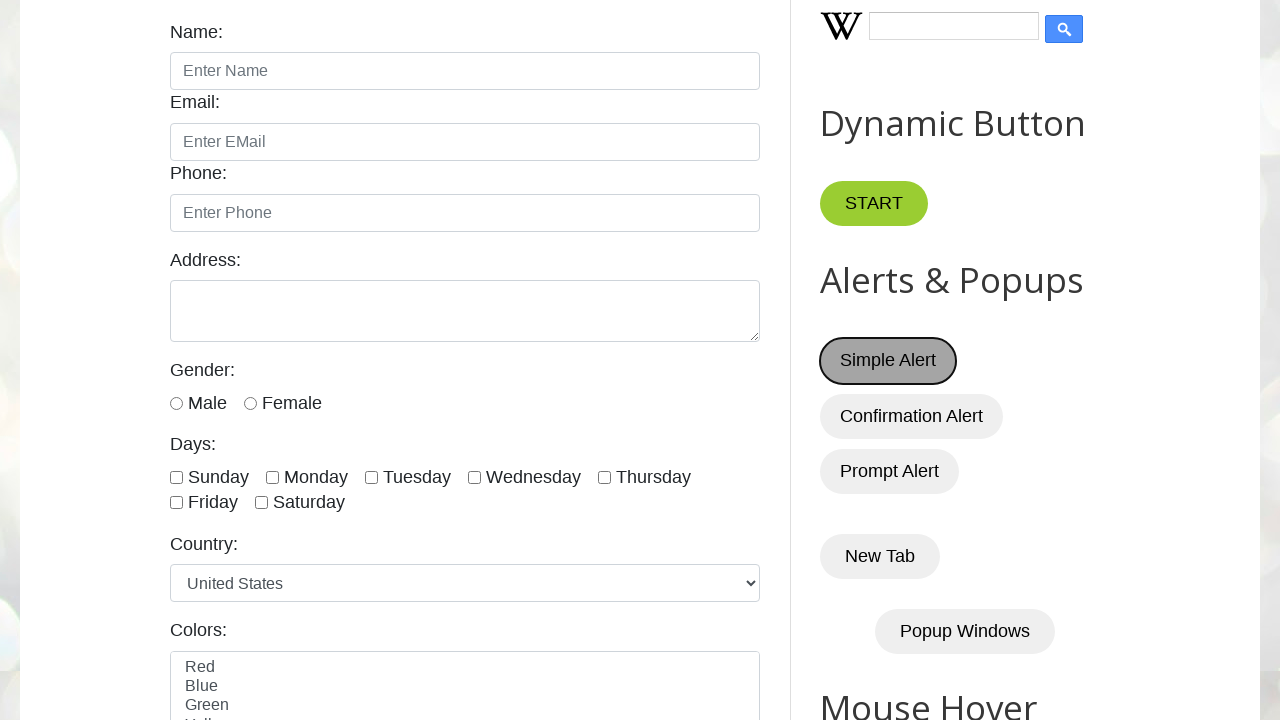

Alert dialog was handled and accepted
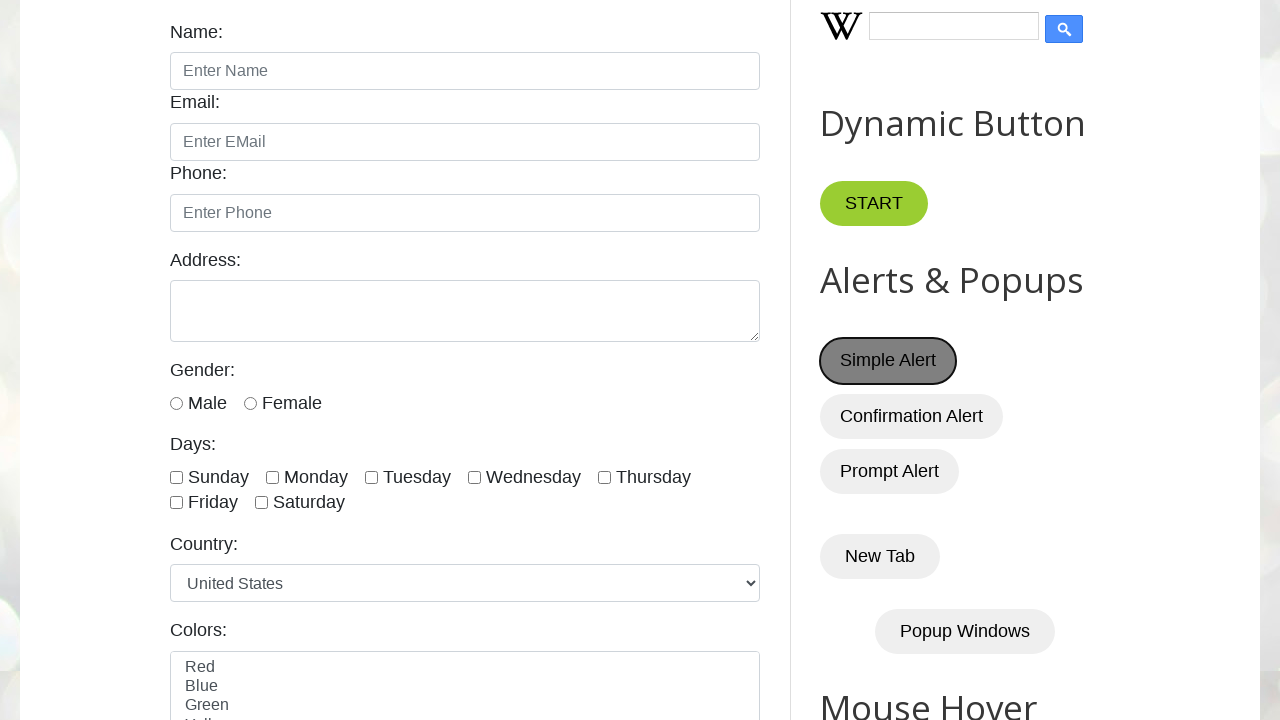

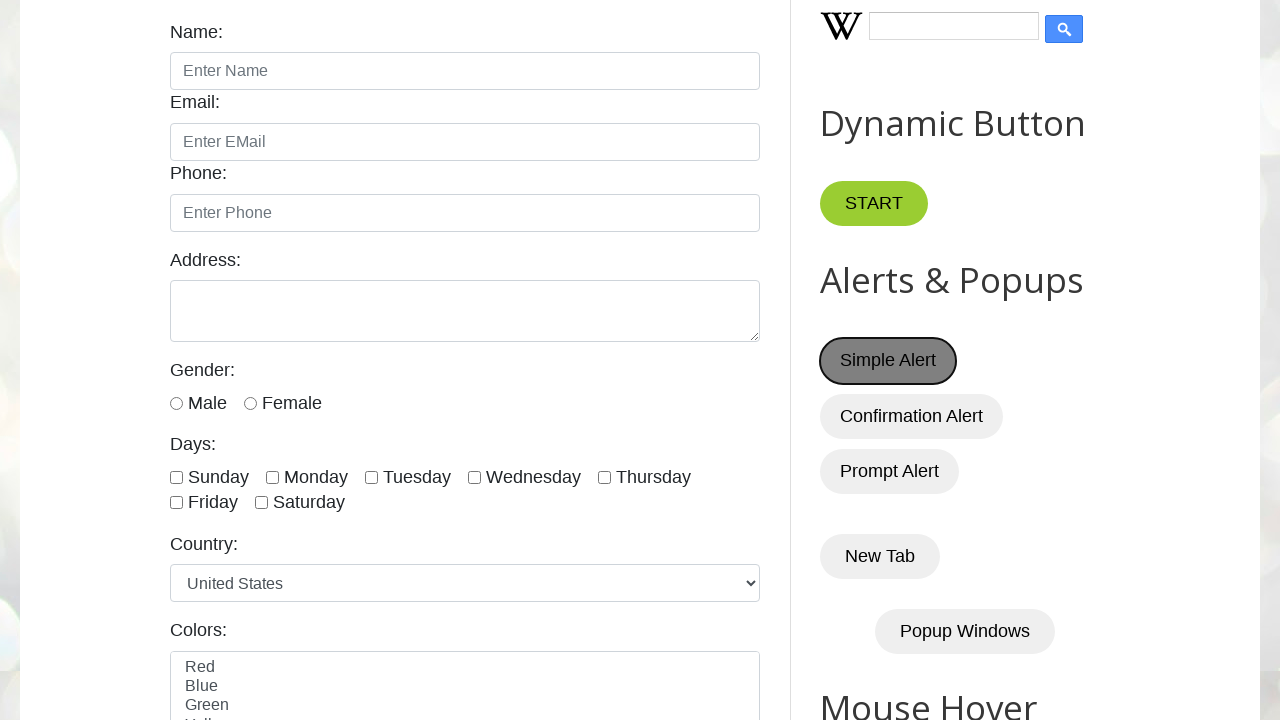